Tests hover functionality by hovering over an avatar image and verifying that additional user information (caption) becomes visible.

Starting URL: http://the-internet.herokuapp.com/hovers

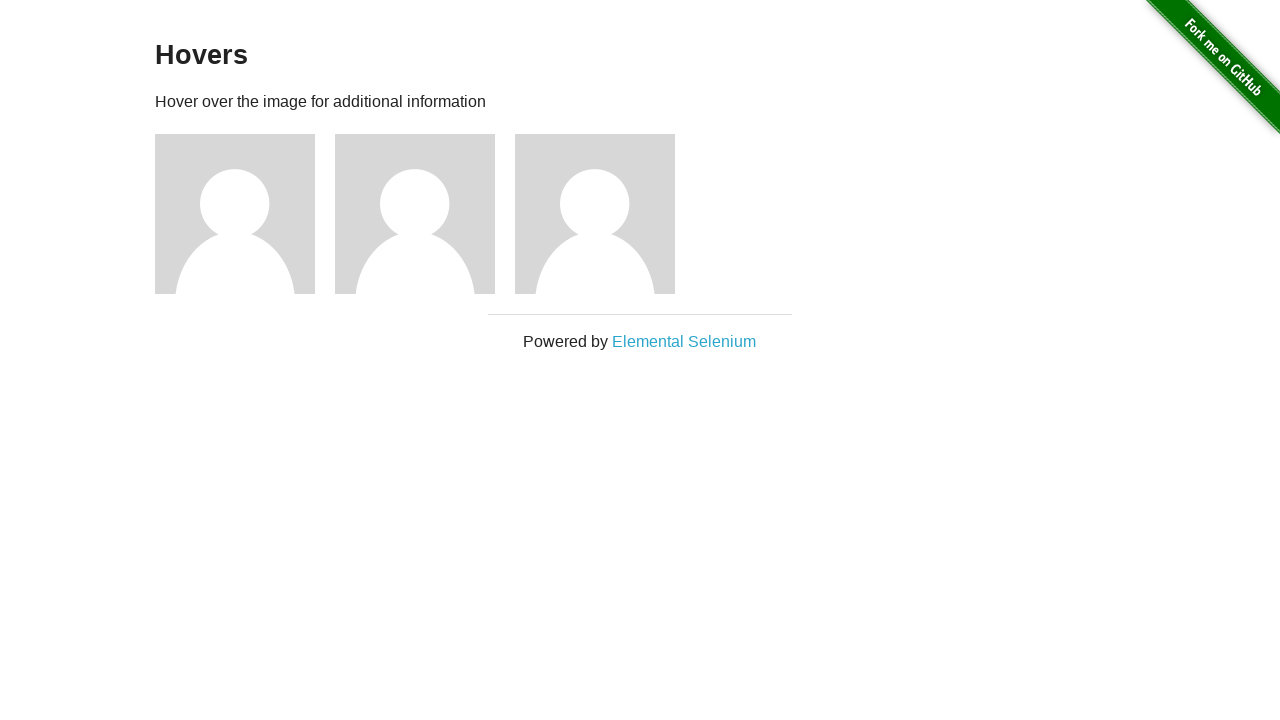

Located first avatar figure element
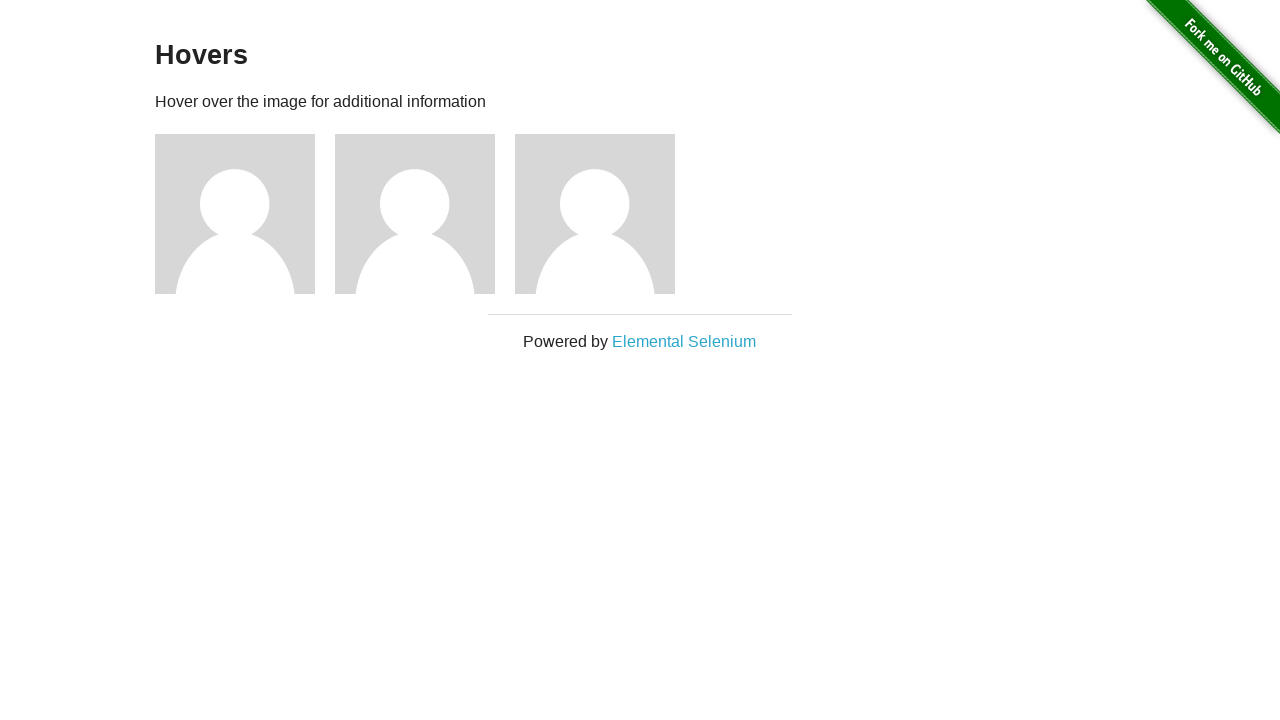

Hovered over avatar image to trigger hover effect at (245, 214) on .figure >> nth=0
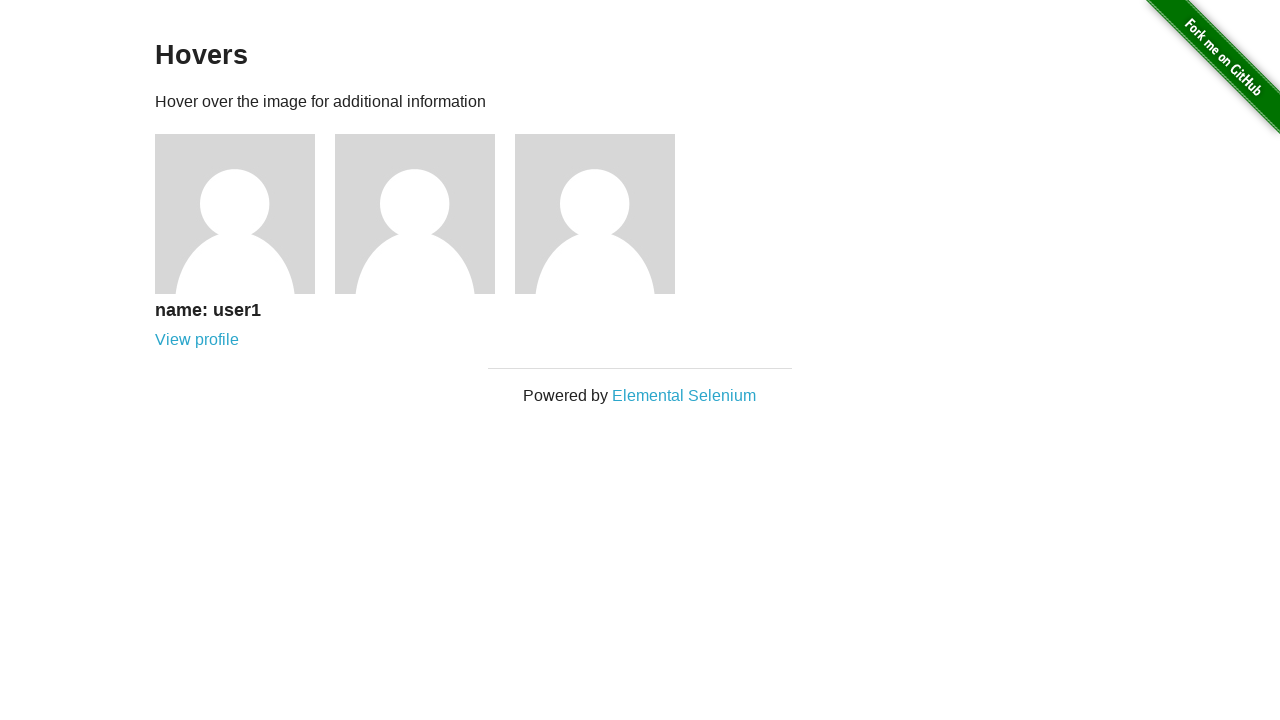

User information caption became visible after hover
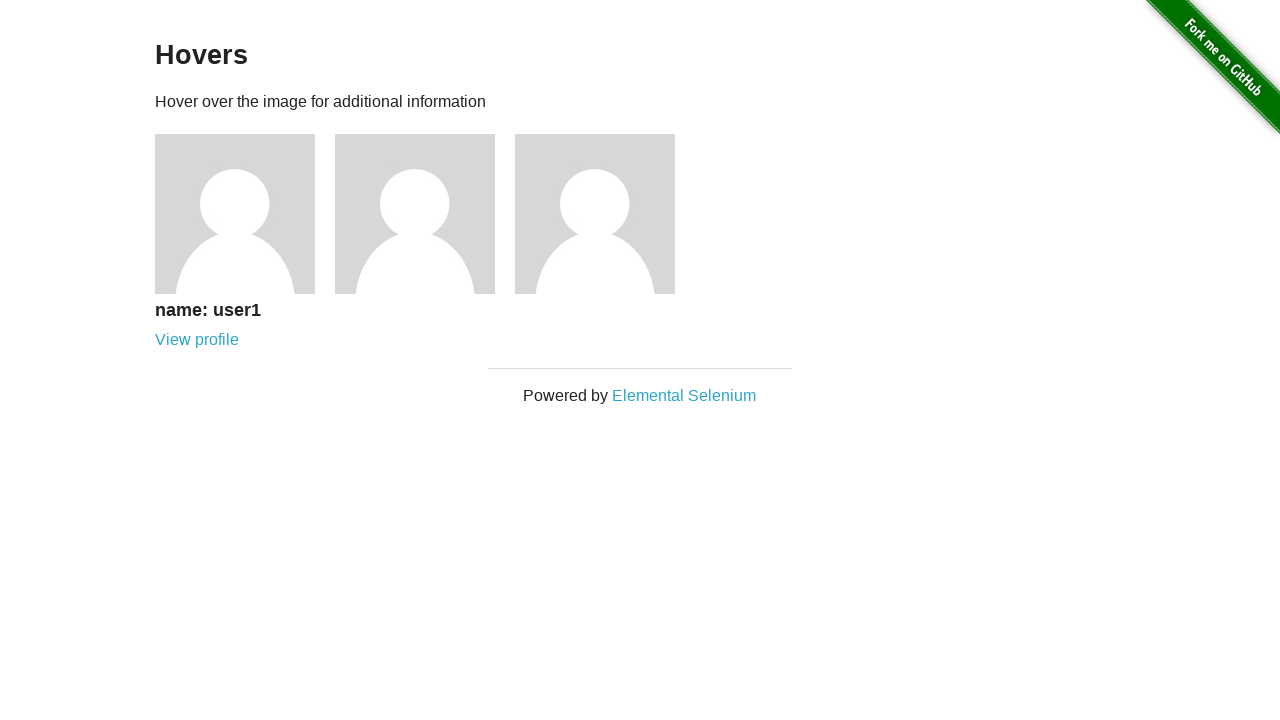

Verified that caption is visible and assertion passed
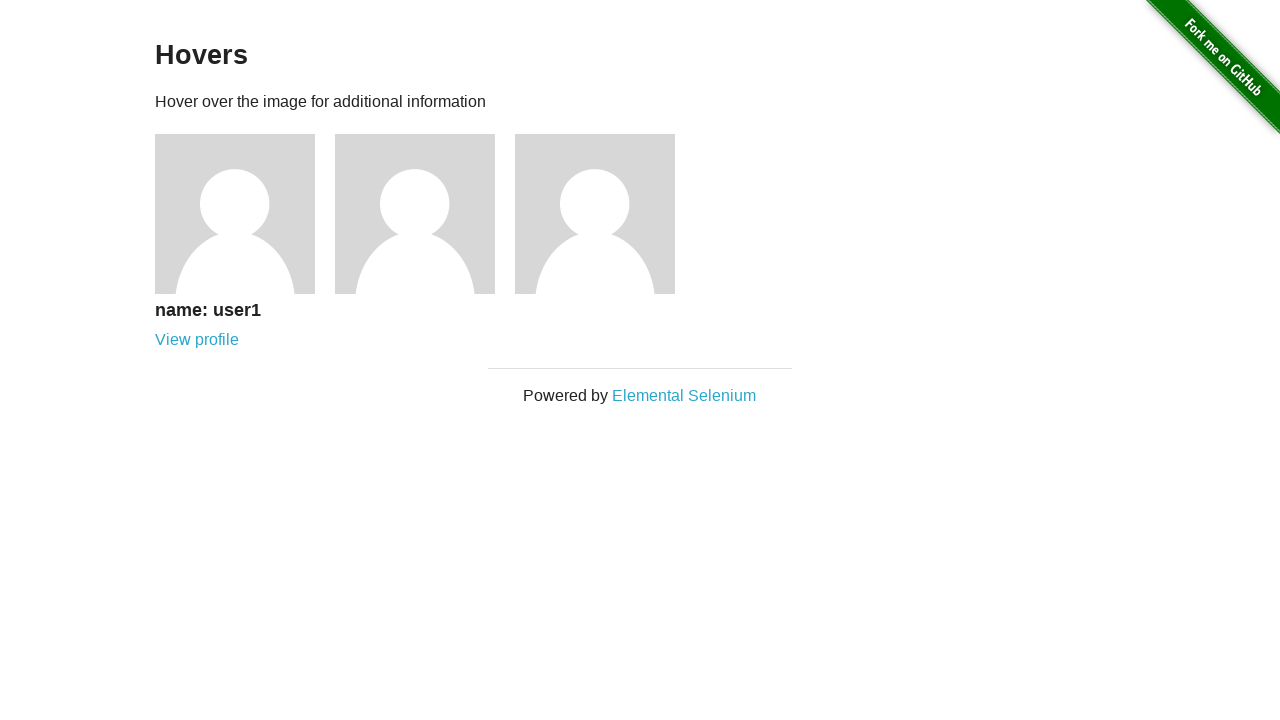

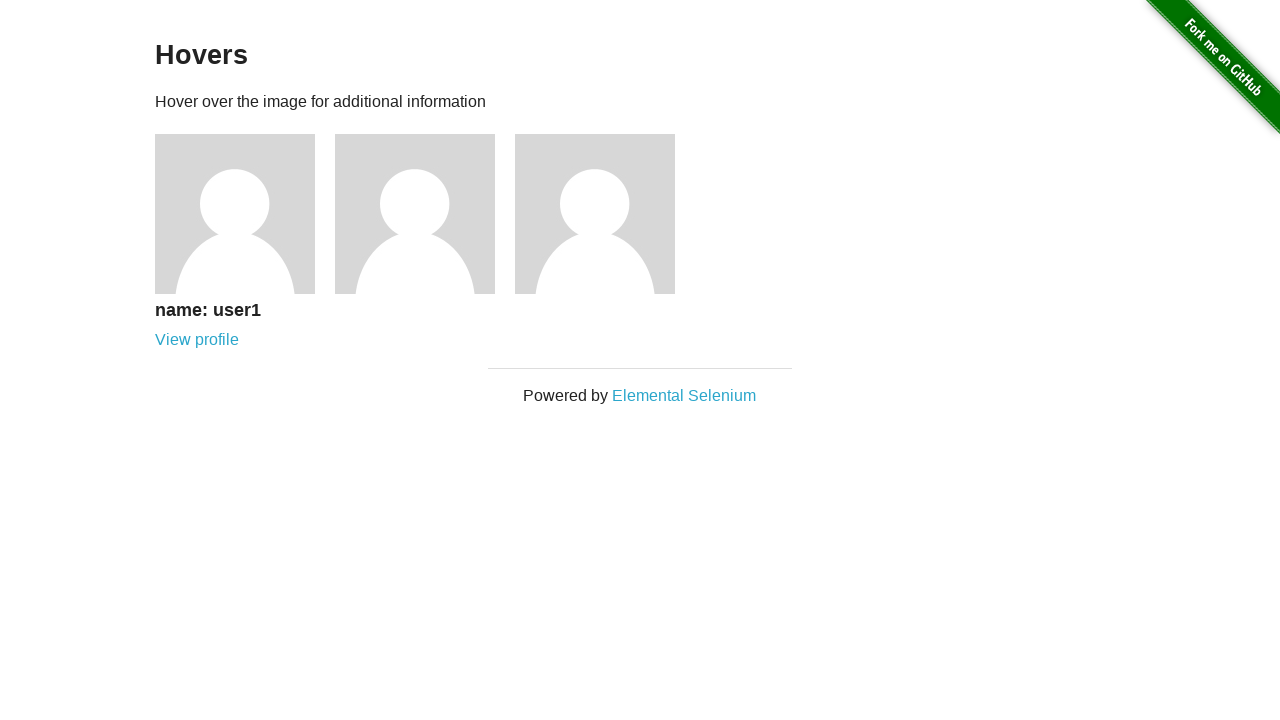